Tests the registration form by filling the username field with leading blank spaces followed by lowercase characters.

Starting URL: https://buggy.justtestit.org/register

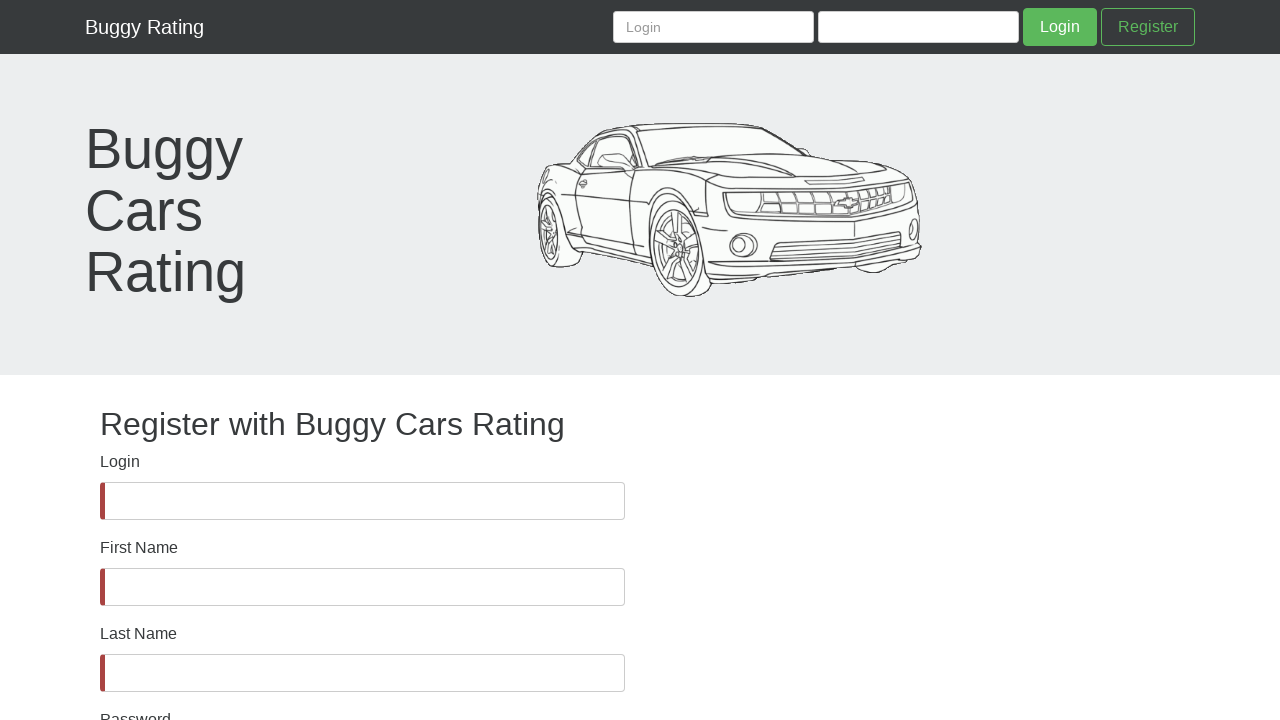

Username field is visible
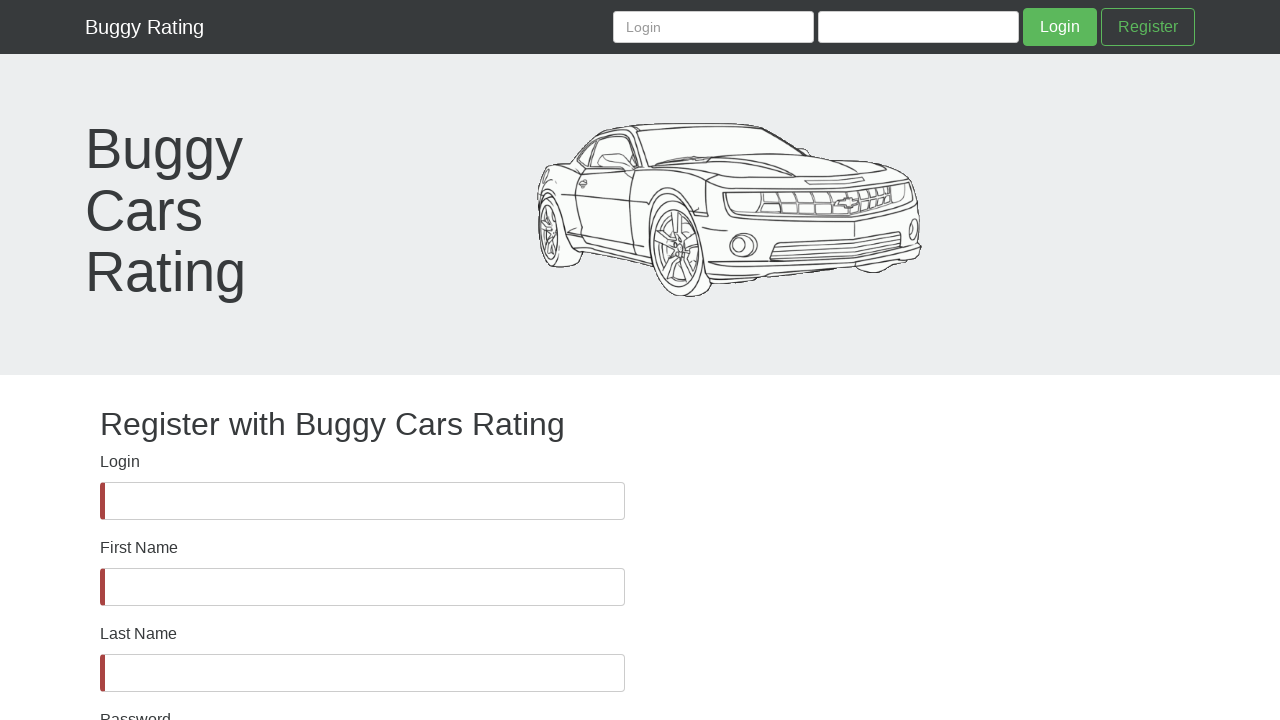

Filled username field with leading blanks followed by lowercase characters (total length > 10) on #username
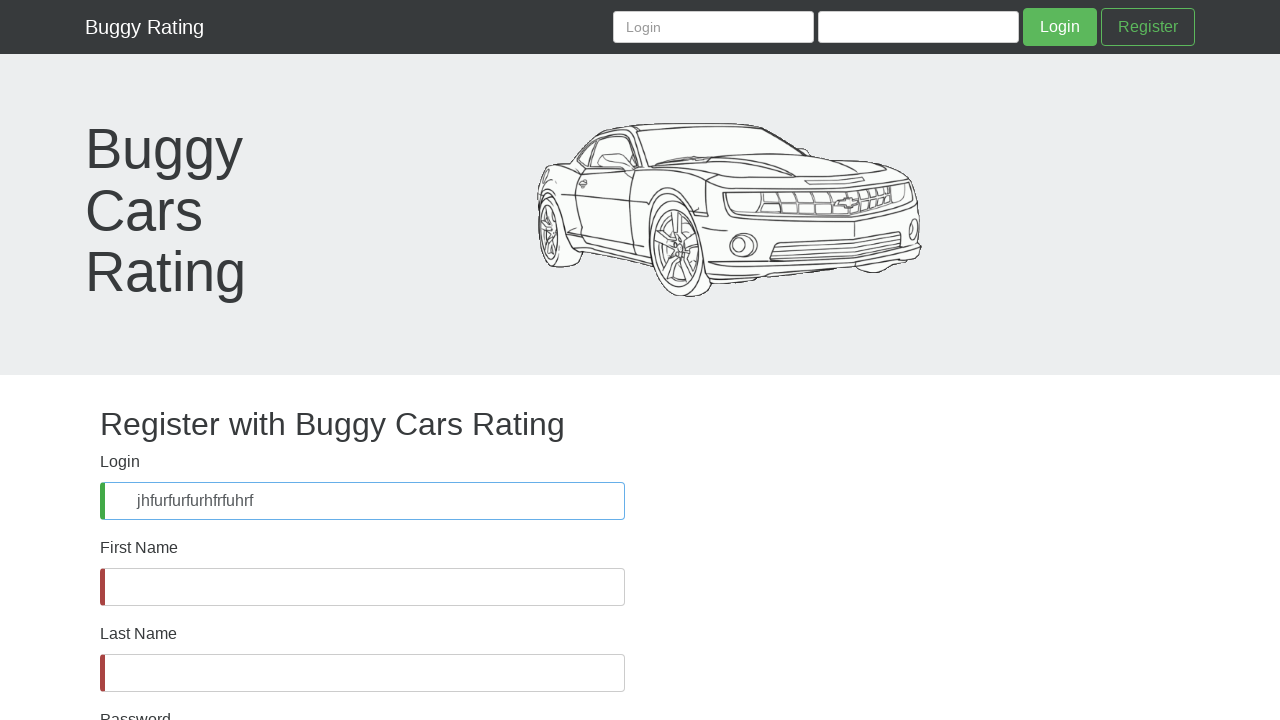

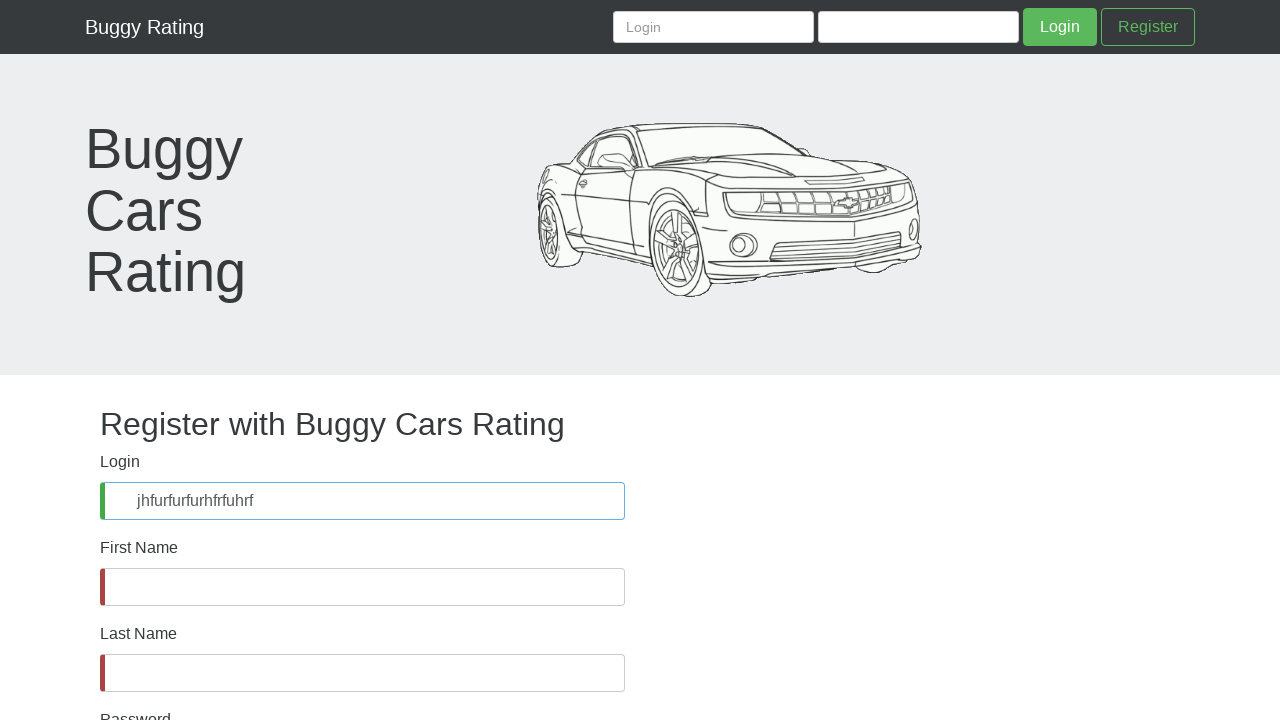